Tests the flight booking flow on BlazeDemo by selecting departure and destination cities, choosing a flight, selecting payment options, and completing the purchase.

Starting URL: https://blazedemo.com/

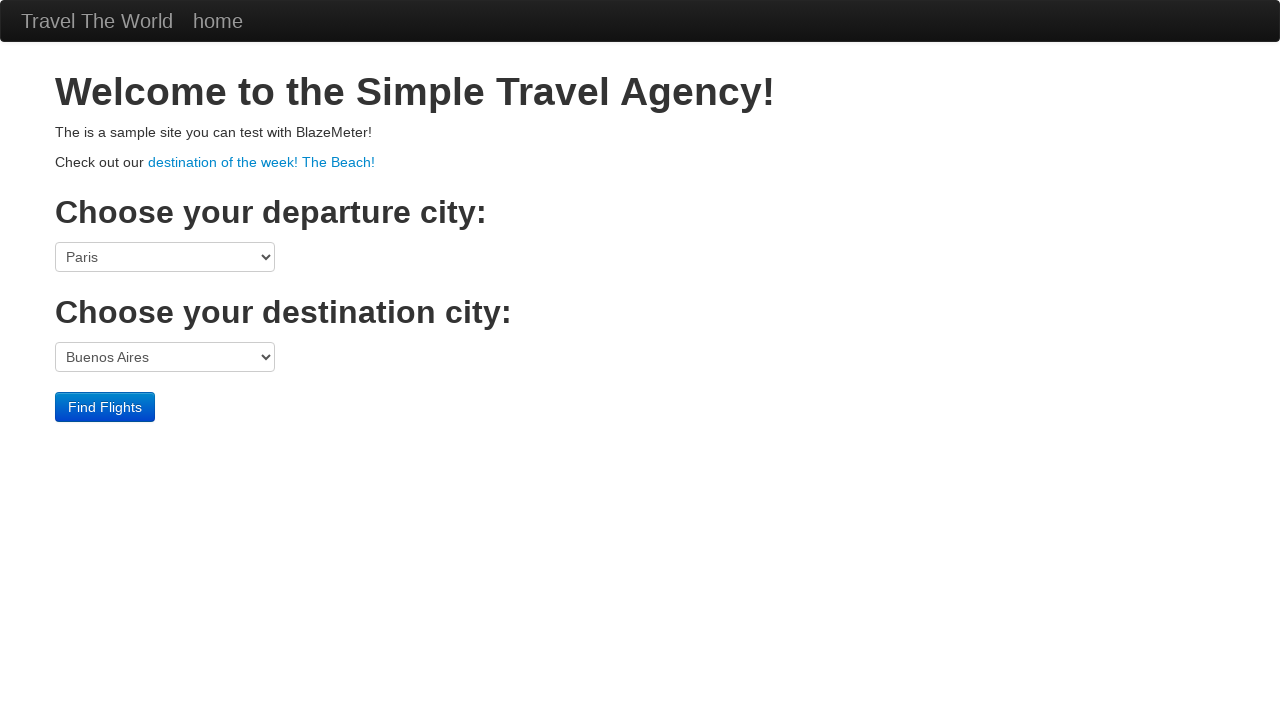

Clicked on departure port dropdown at (165, 257) on select[name='fromPort']
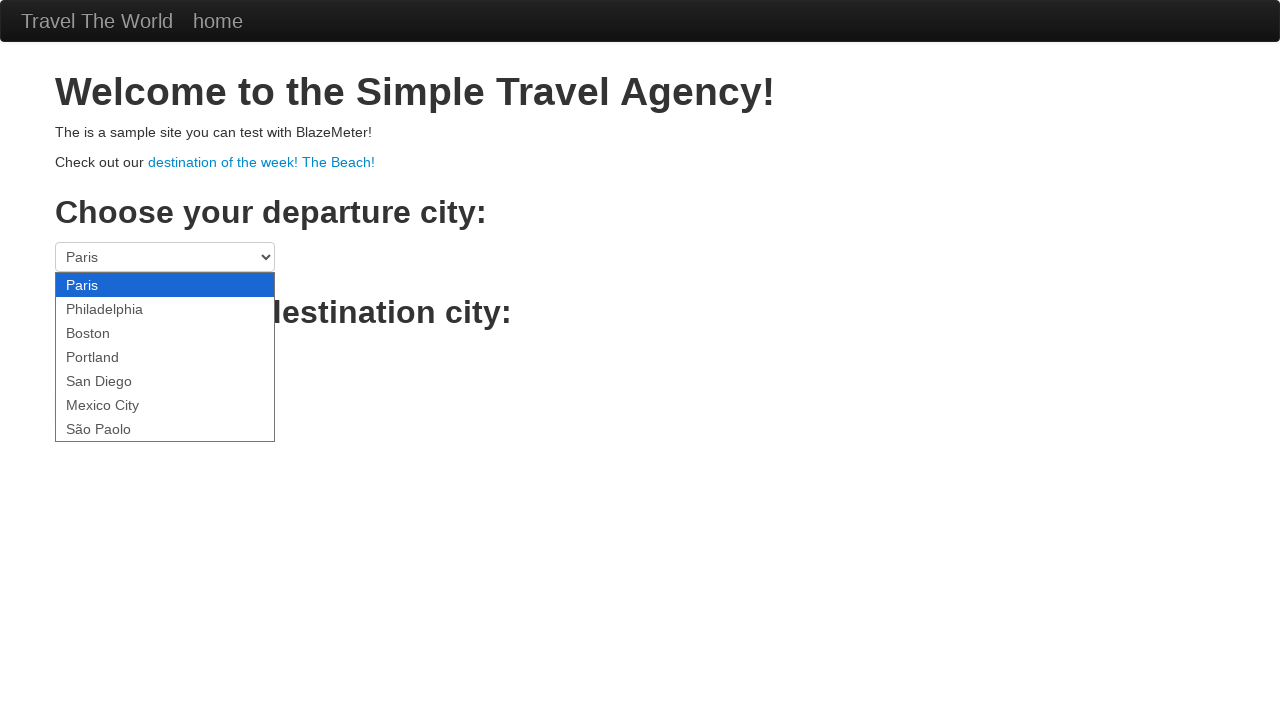

Selected São Paolo as departure city on select[name='fromPort']
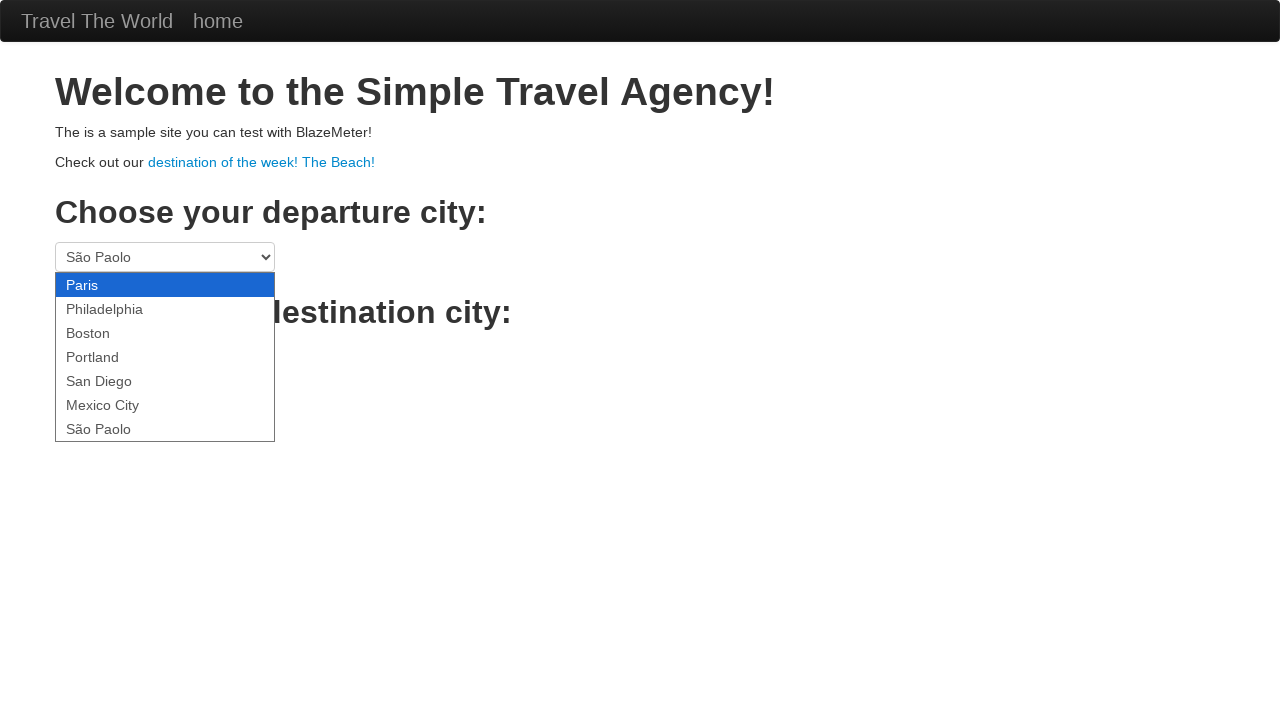

Clicked on destination port dropdown at (165, 357) on select[name='toPort']
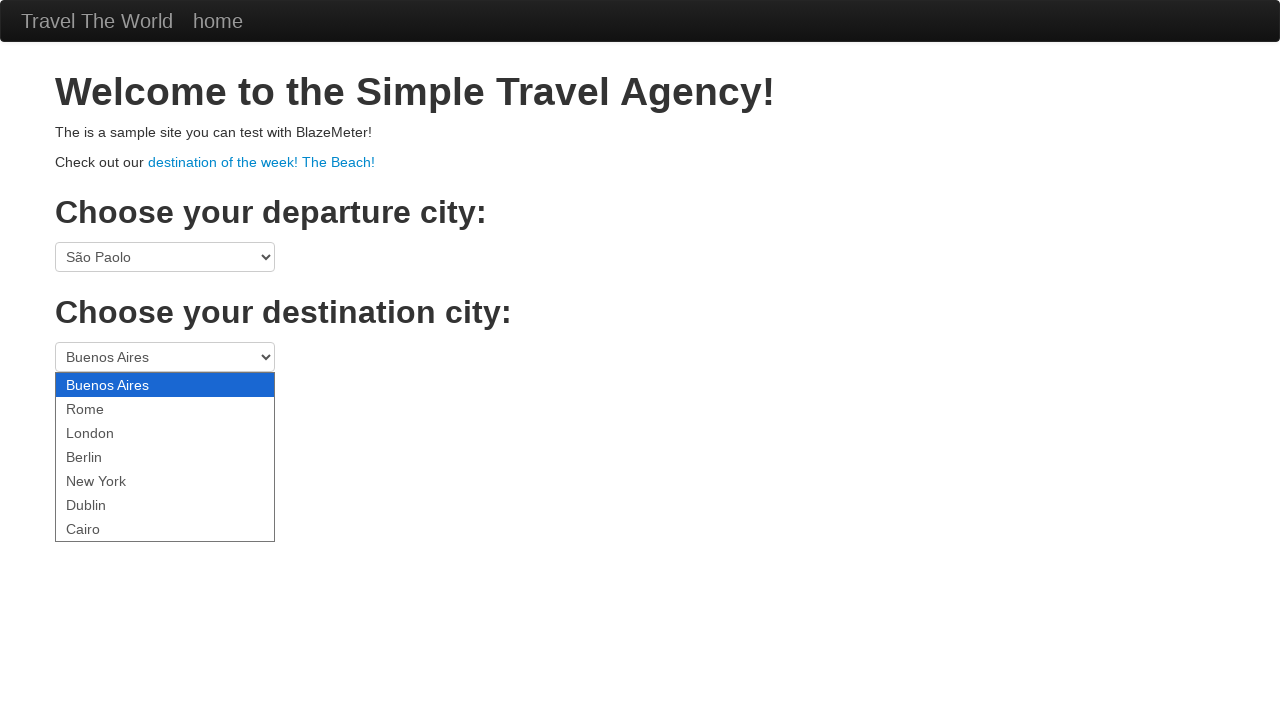

Selected Berlin as destination city on select[name='toPort']
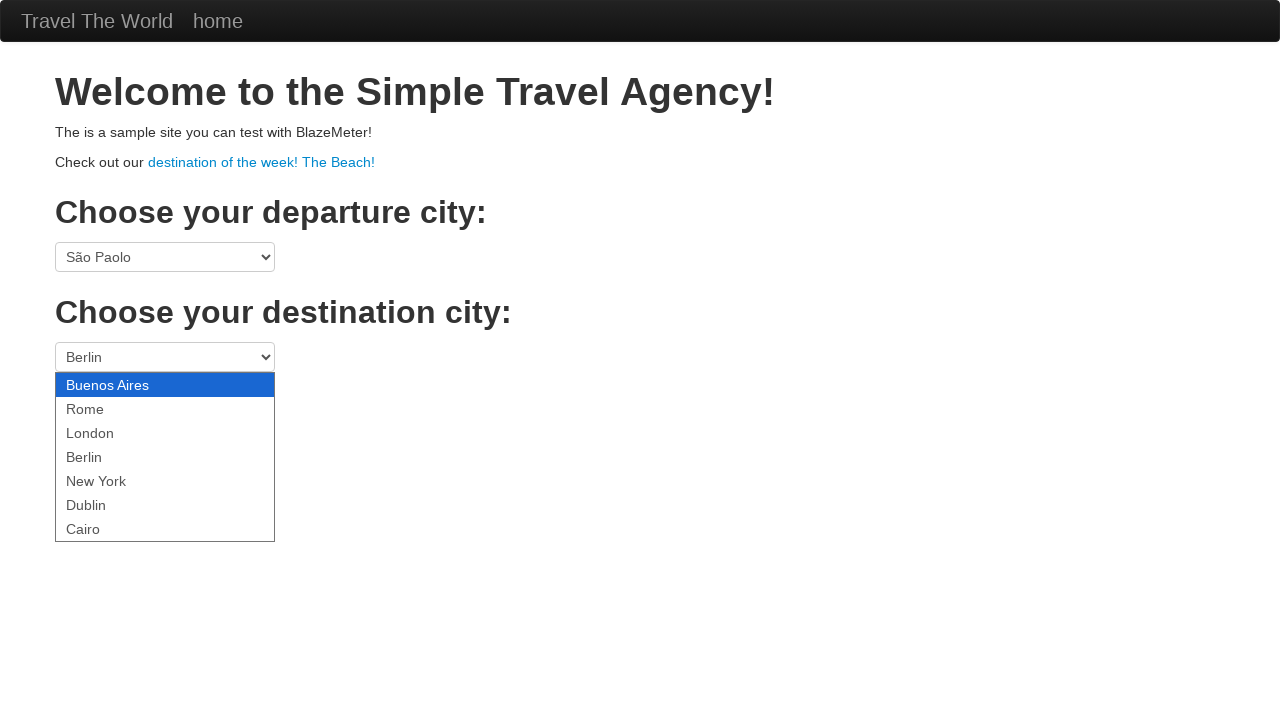

Clicked Find Flights button at (105, 407) on .btn-primary
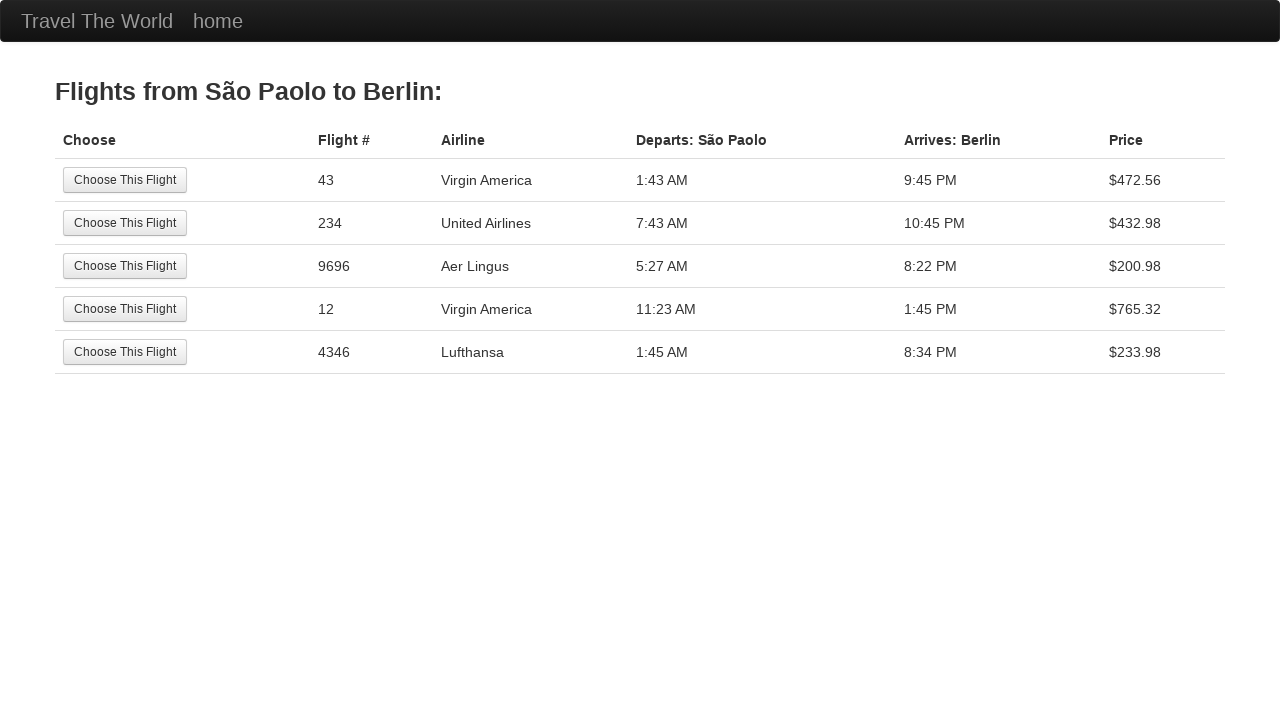

Selected first flight option at (125, 180) on tr:nth-child(1) .btn
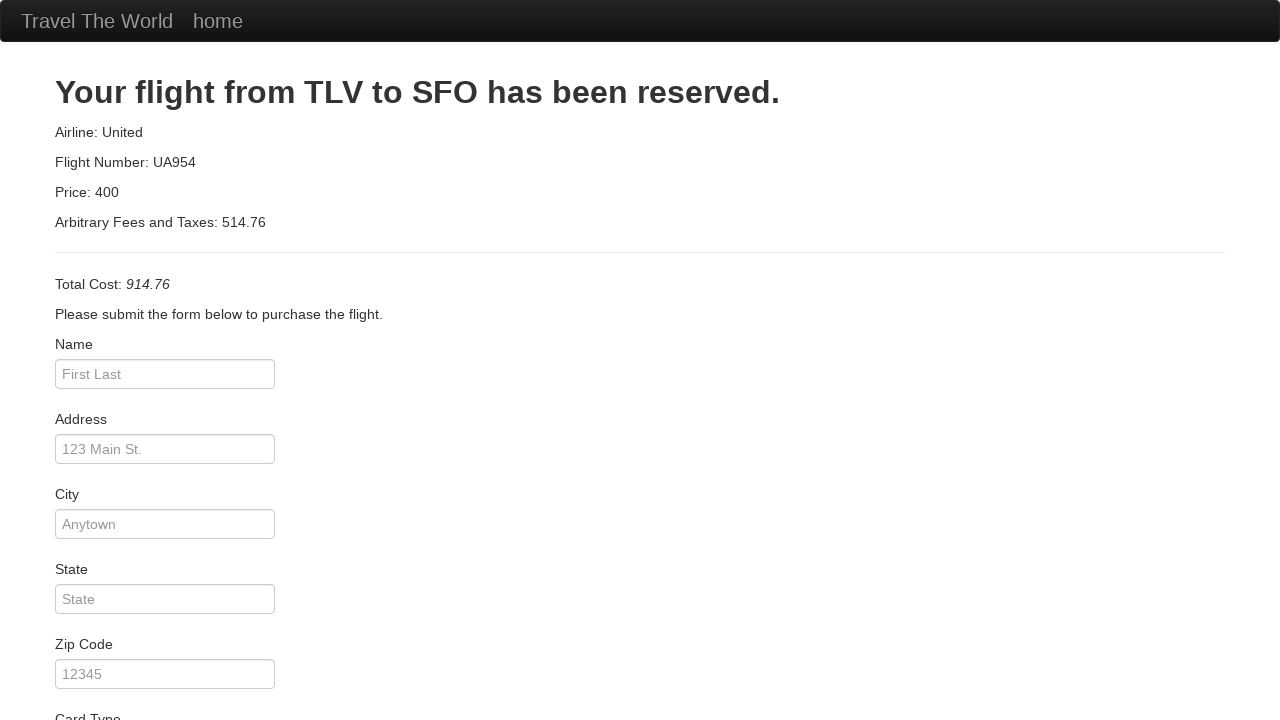

Clicked on card type dropdown at (165, 360) on #cardType
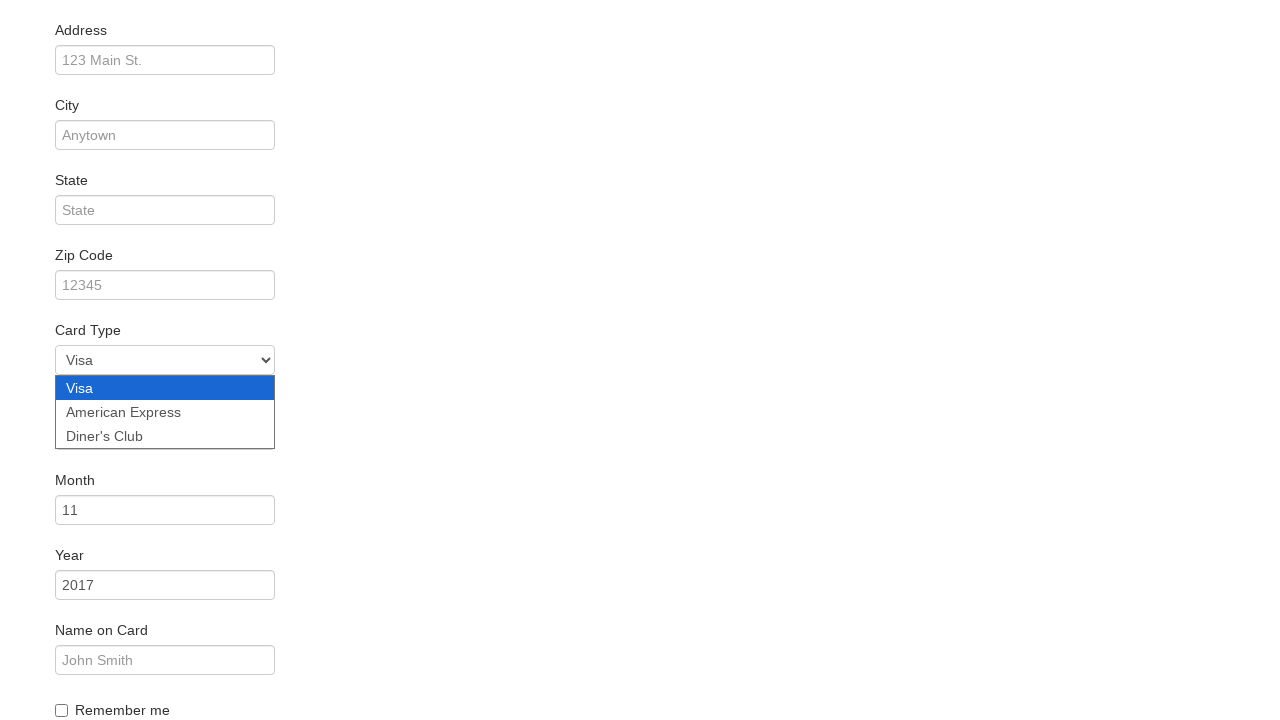

Selected American Express as payment method on #cardType
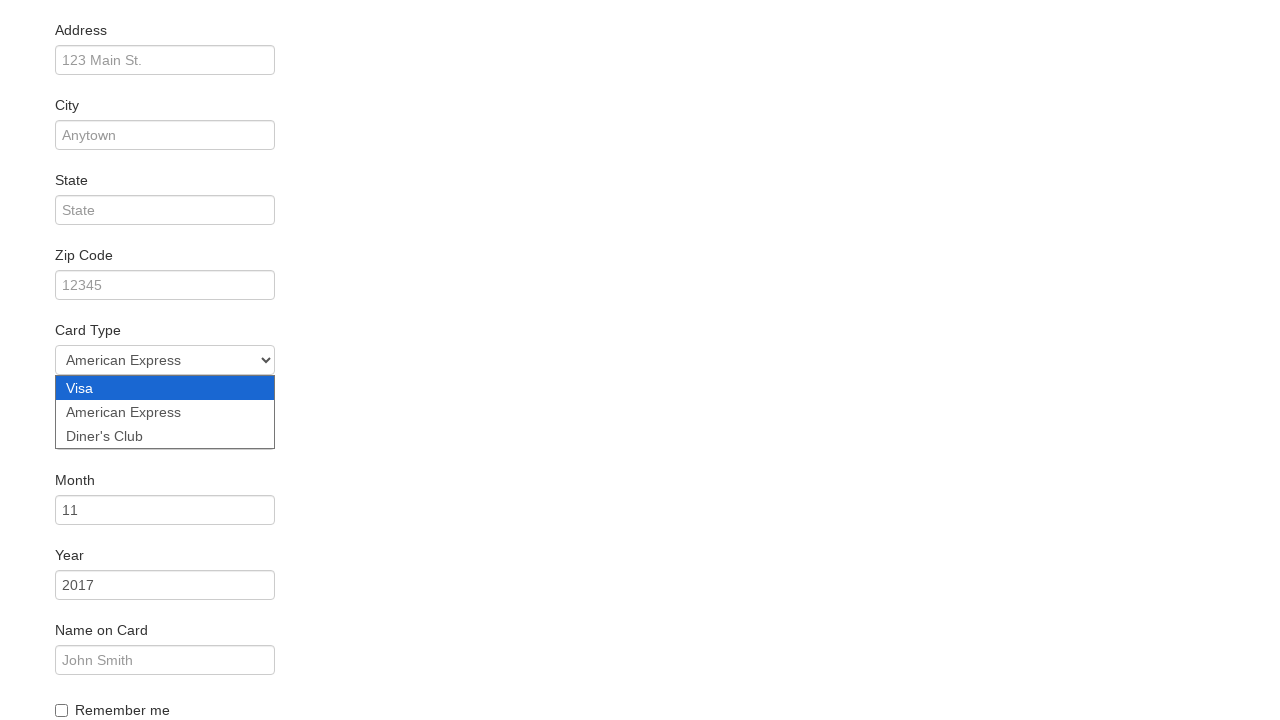

Checked remember me checkbox at (62, 710) on #rememberMe
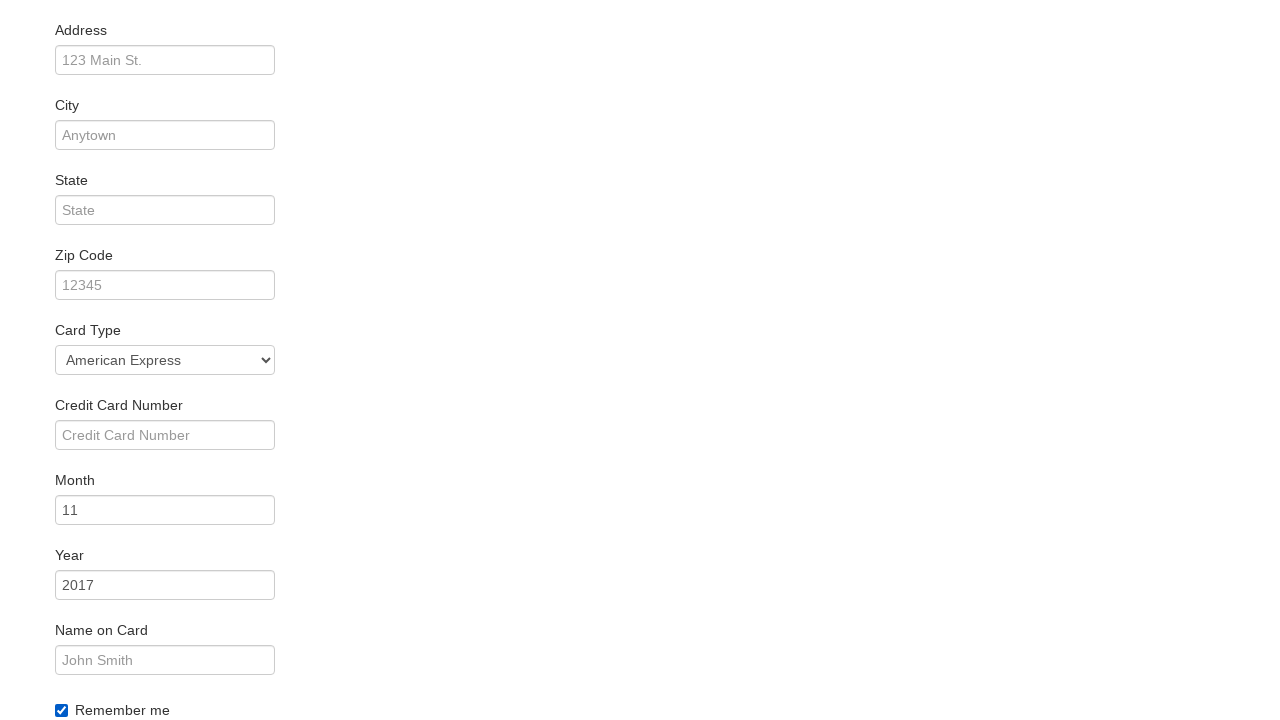

Clicked Purchase Flight button at (118, 685) on .btn-primary
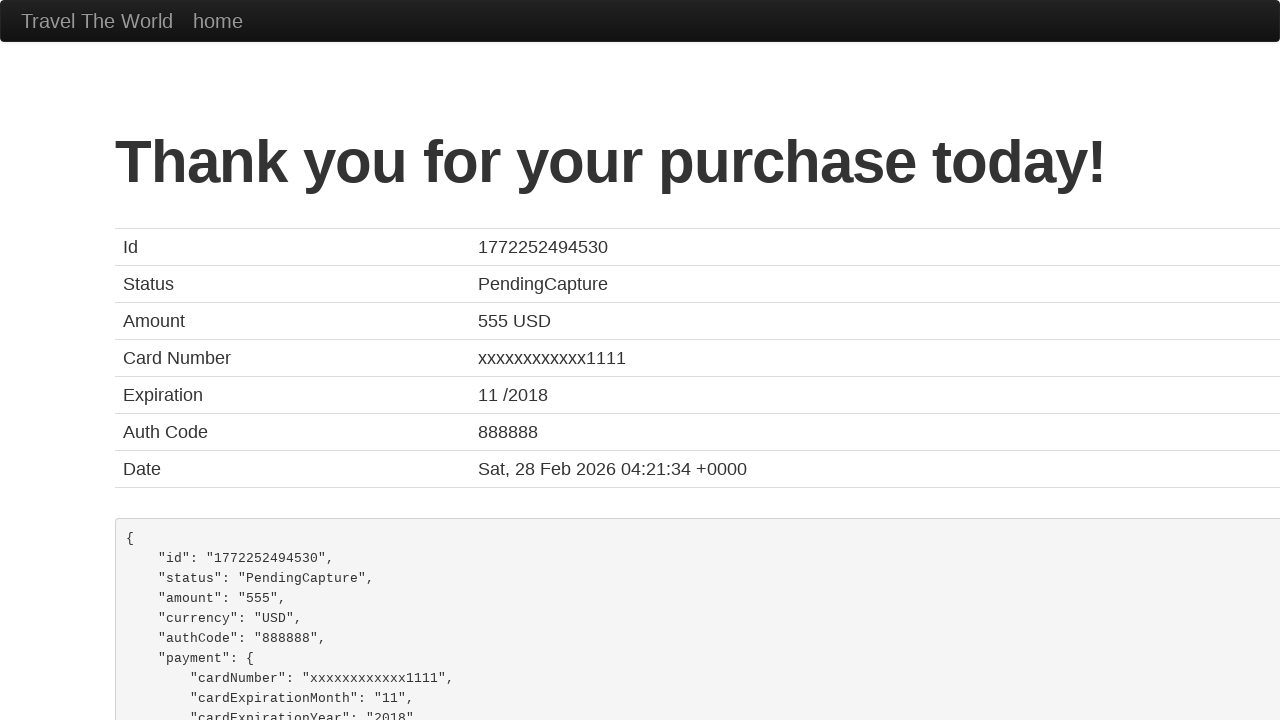

Confirmation page loaded successfully
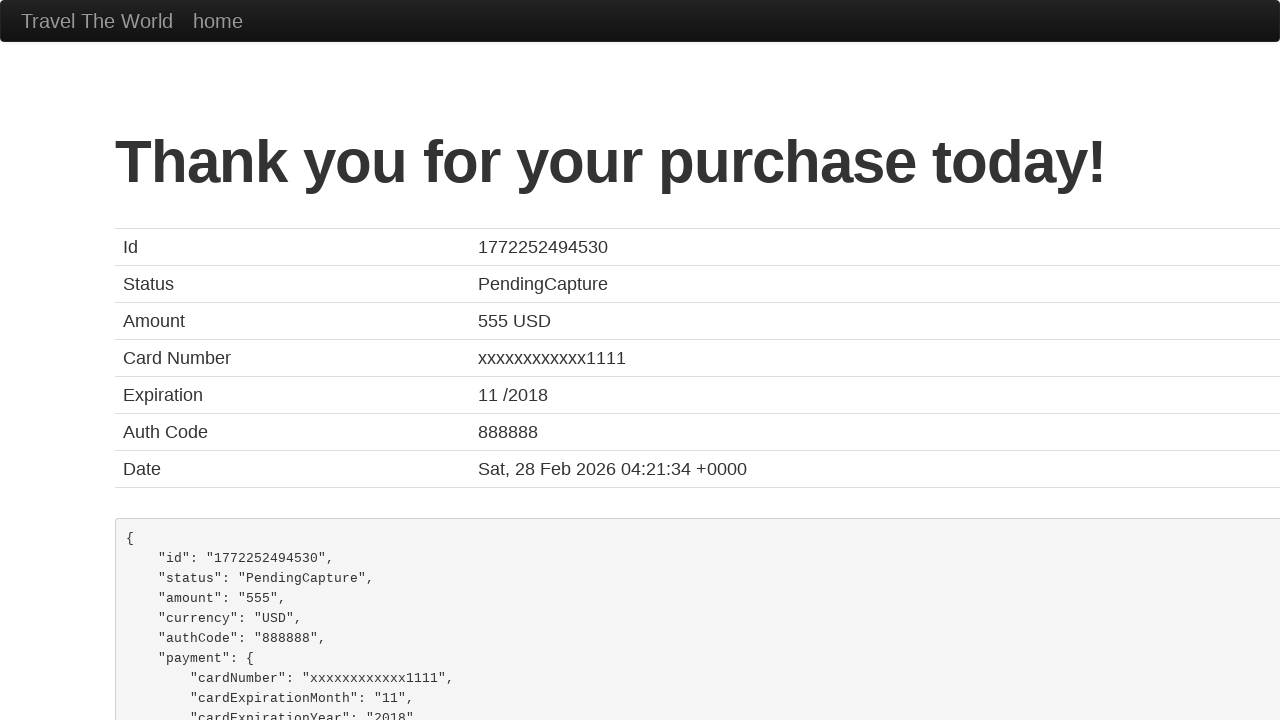

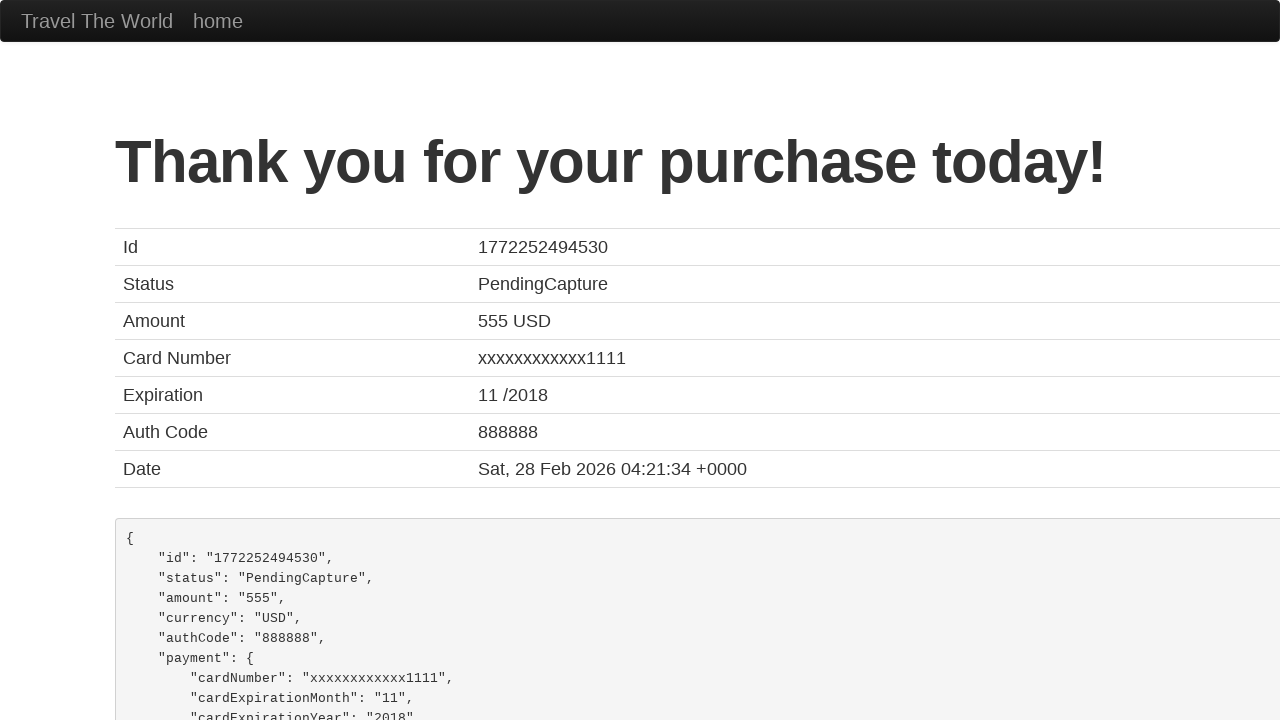